Tests accepting alert dialogs by clicking a button that triggers an alert and accepting it

Starting URL: http://omayo.blogspot.com

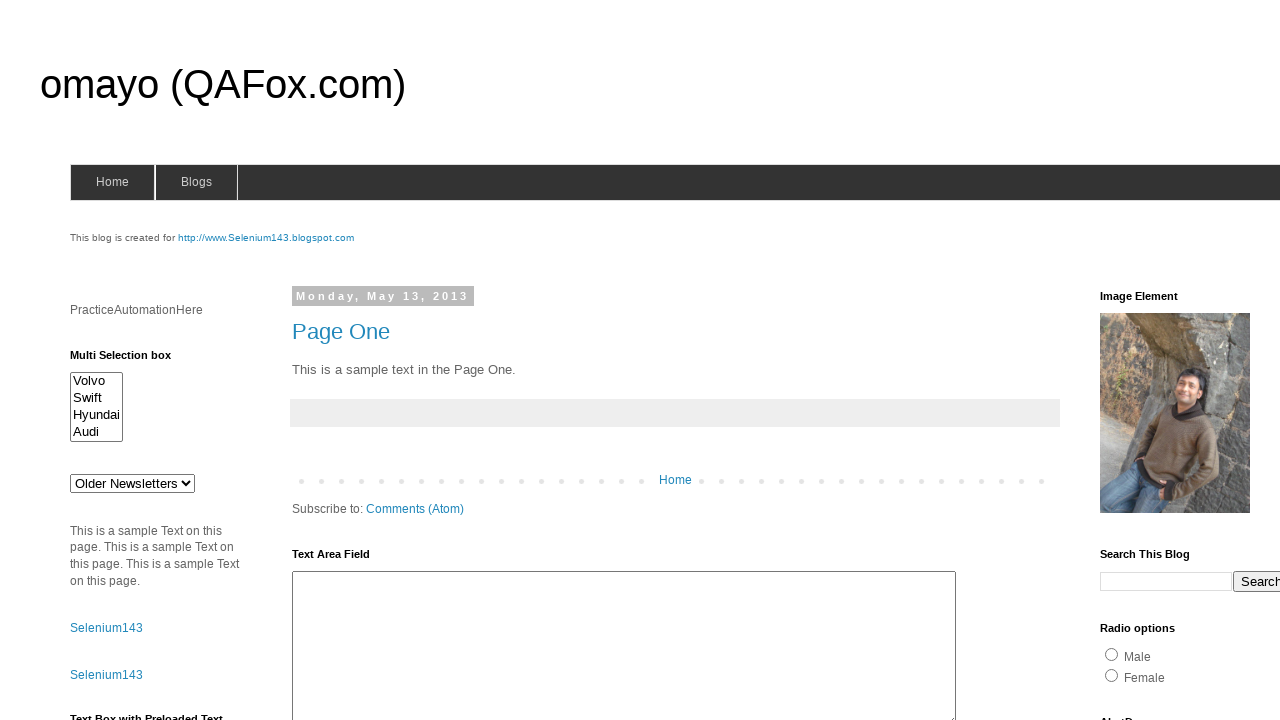

Set up dialog handler to accept alert dialogs
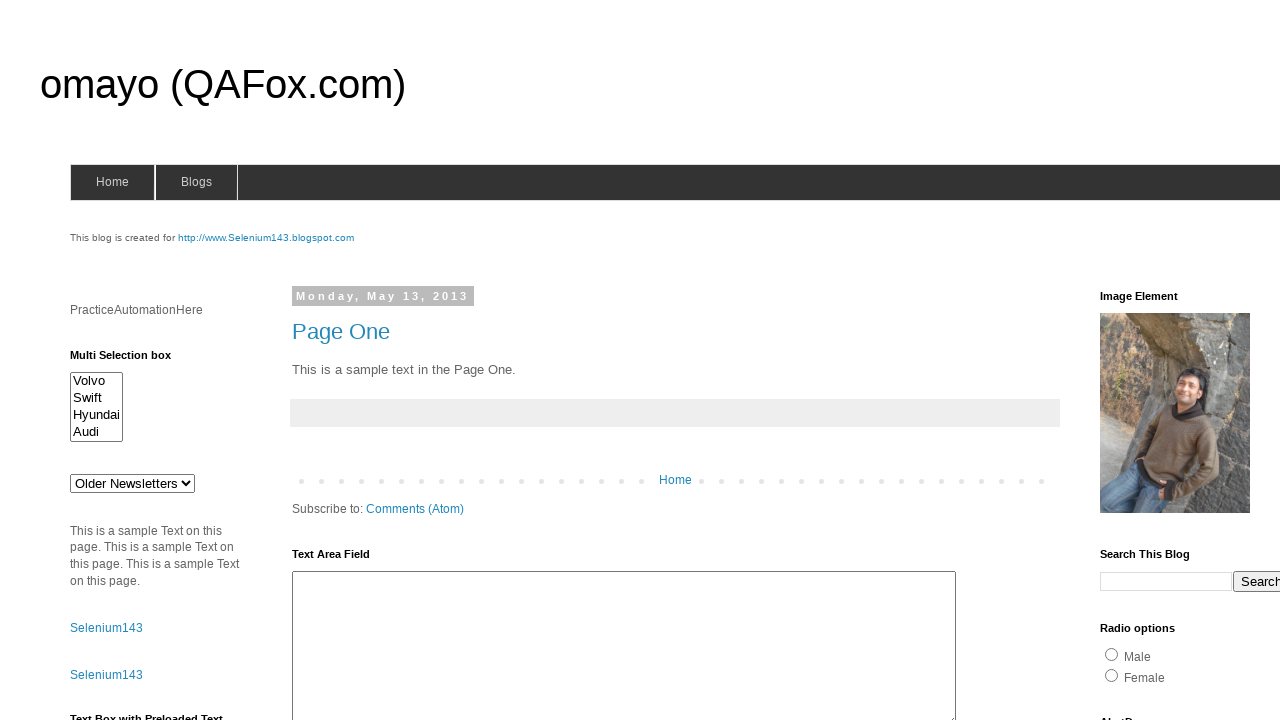

Clicked alert button to trigger alert dialog at (1154, 361) on #alert1
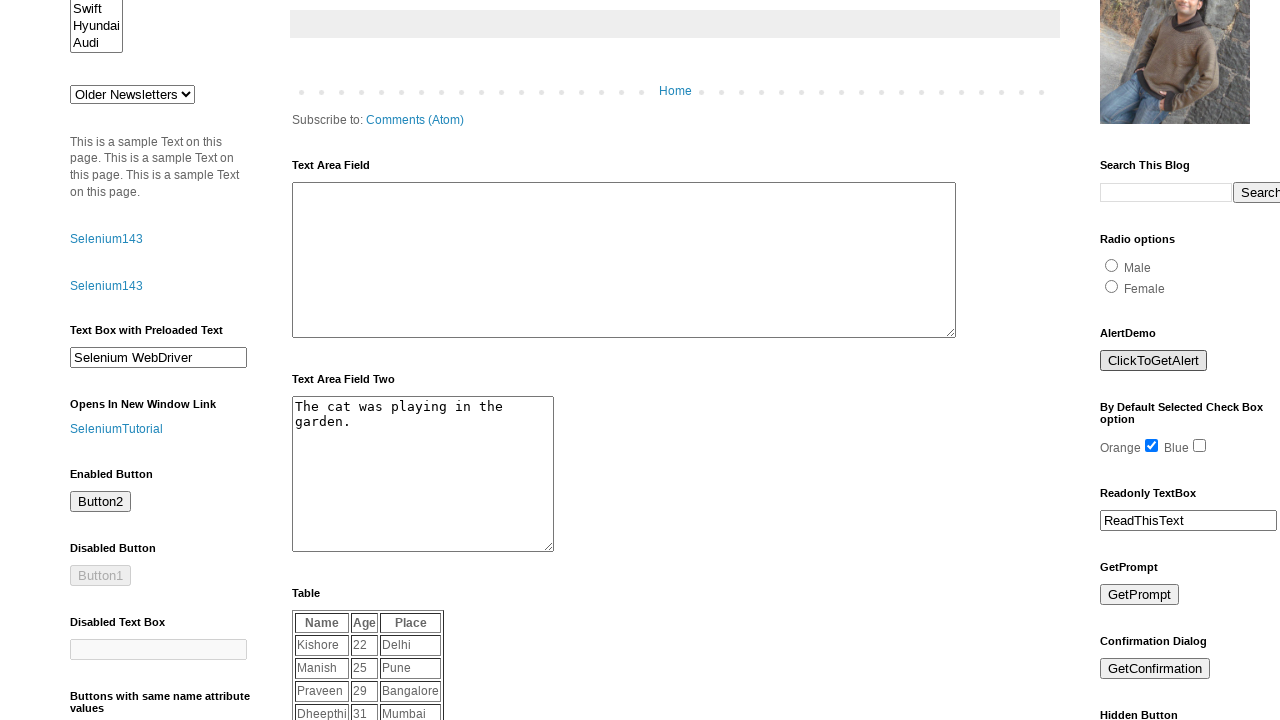

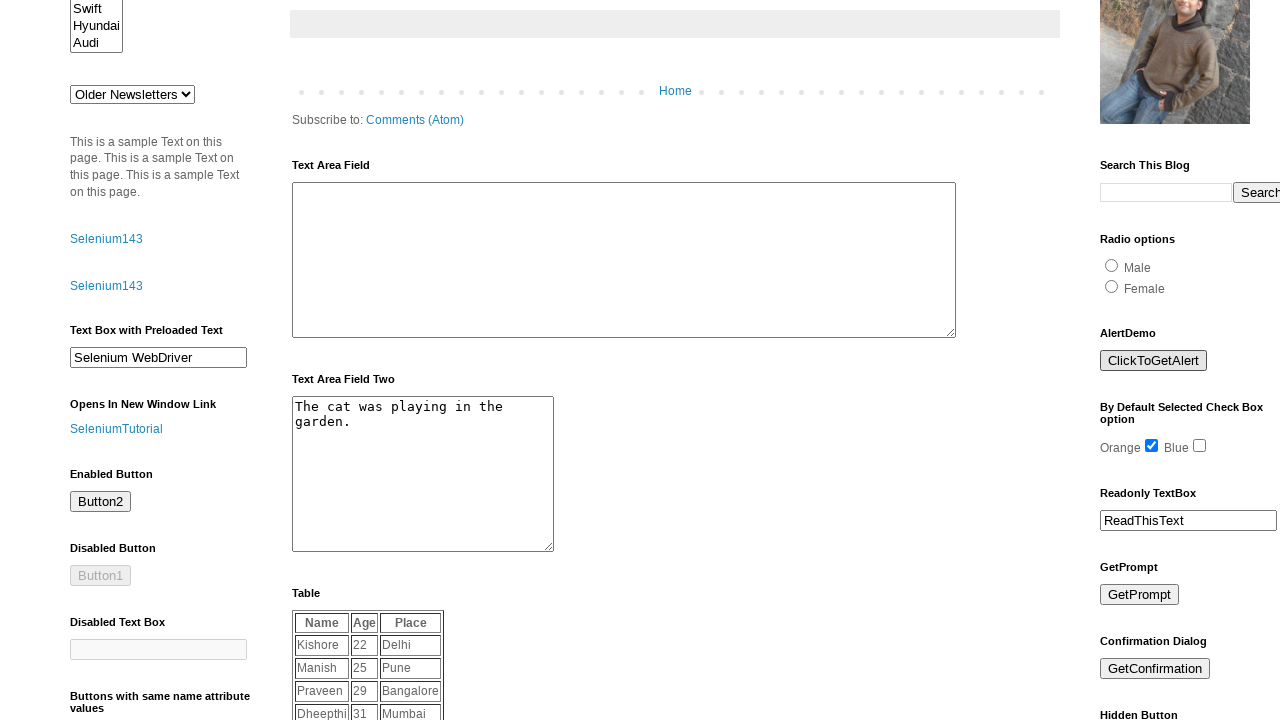